Tests validation error when entering invalid street number

Starting URL: https://project-brown-kappa.vercel.app/home

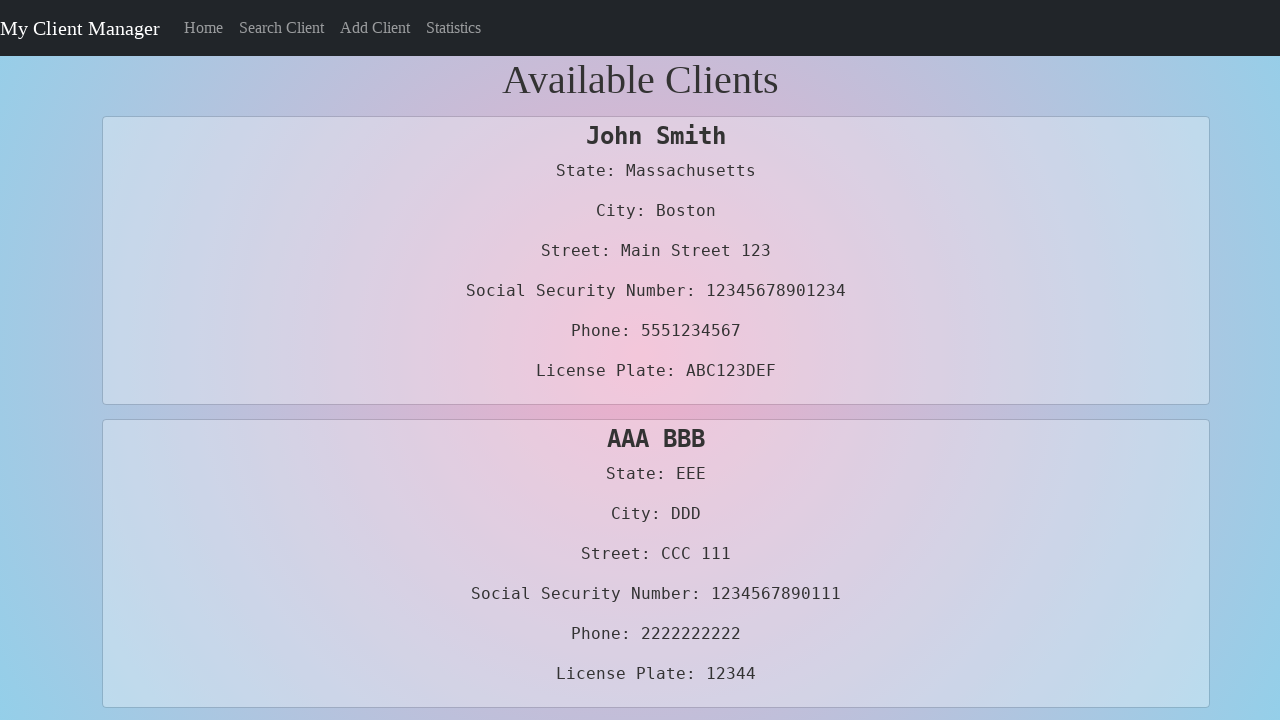

Clicked on Add Client link at (375, 28) on text=Add Client
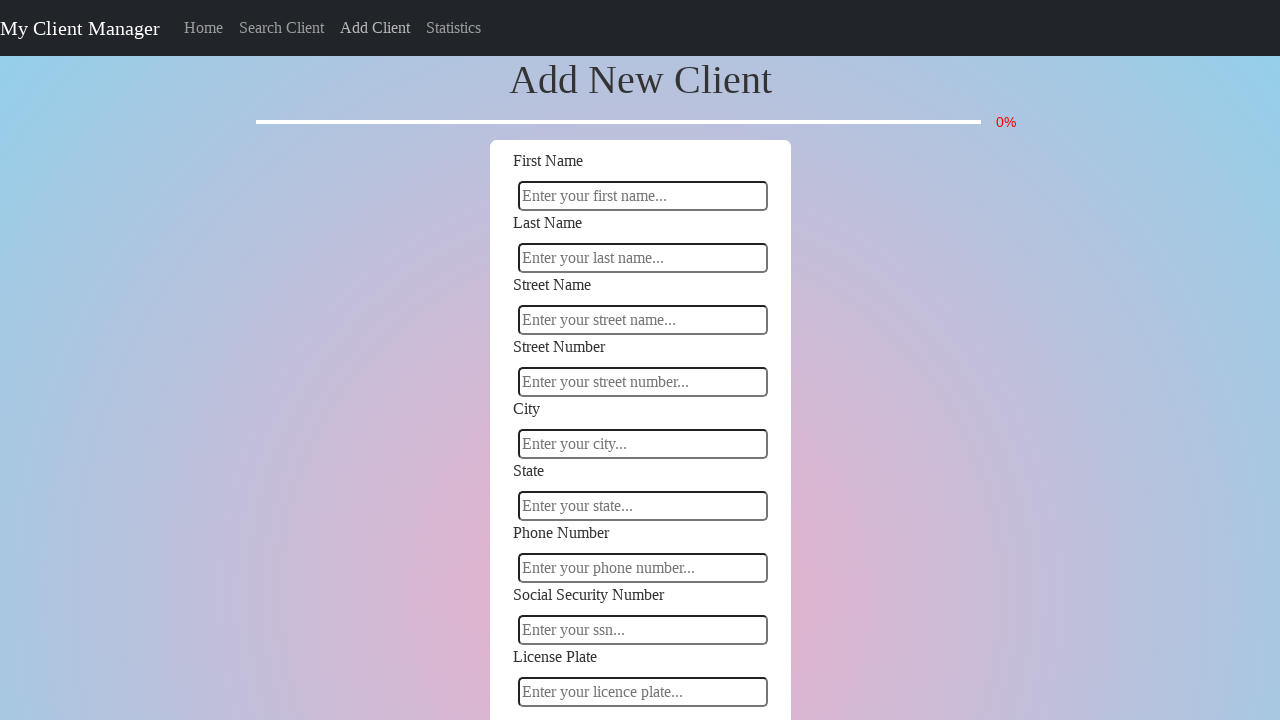

Entered invalid street number '12345678' in street number field on #Street-No
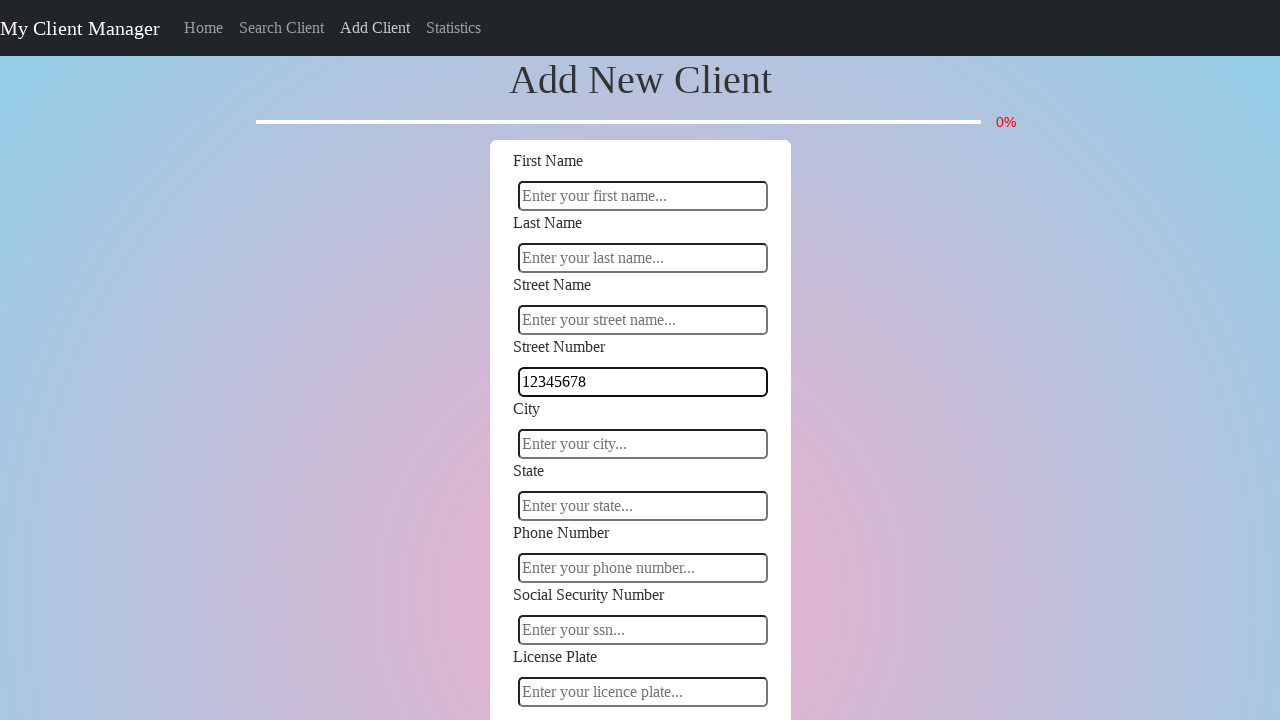

Clicked on city field to trigger street number validation at (642, 444) on #city
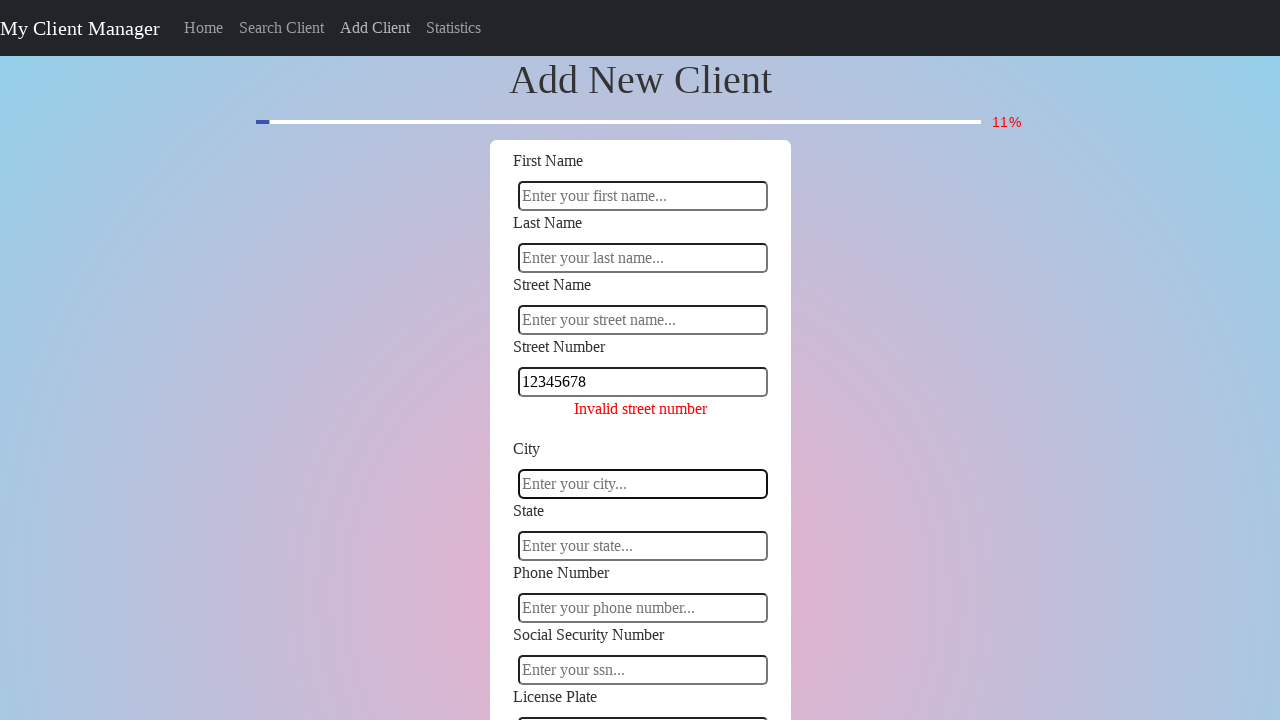

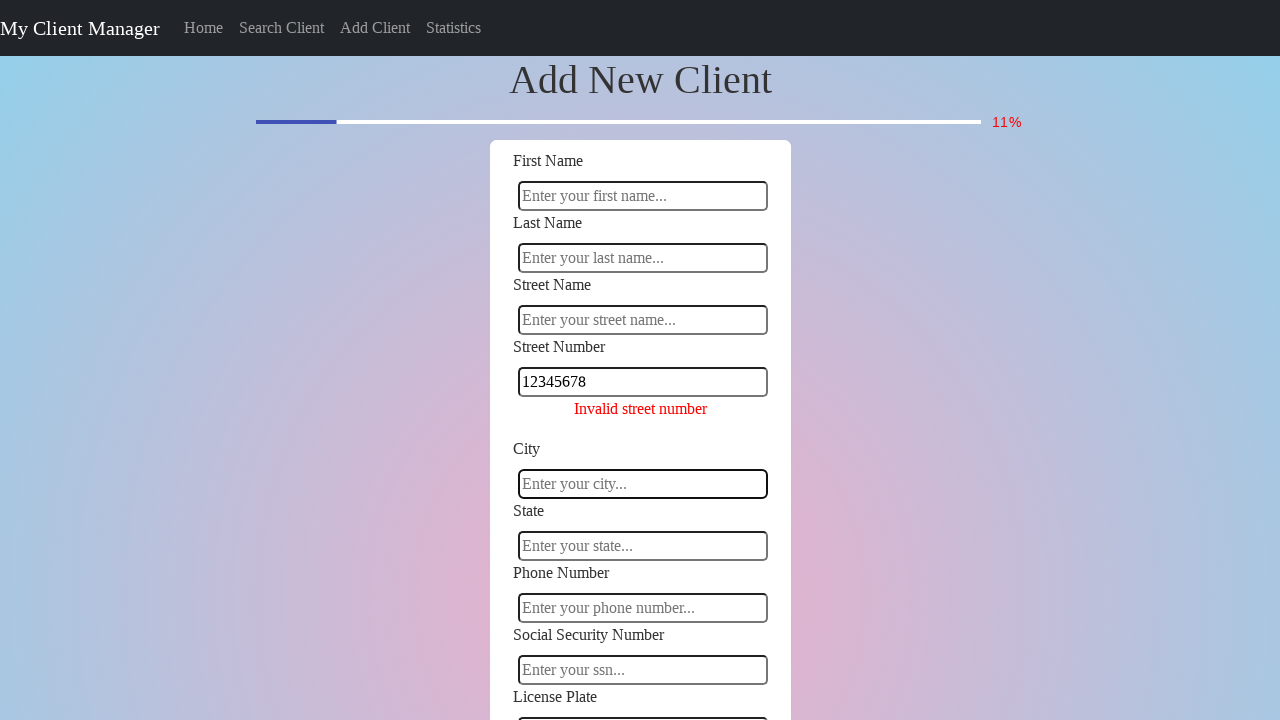